Navigates to the Alerts, Frame & Windows page and clicks the Alerts link to navigate to that section

Starting URL: https://demoqa.com/alertsWindows

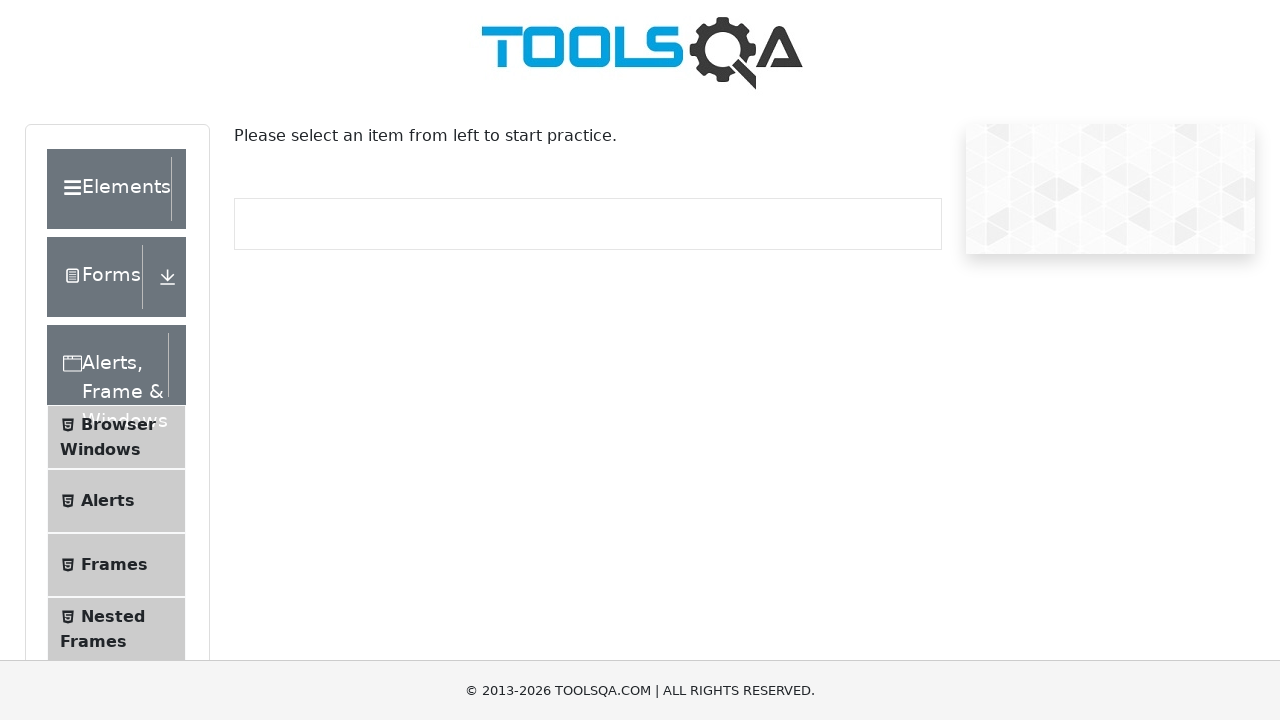

Clicked Alerts link in the left menu at (108, 501) on span:has-text('Alerts'):not(:has-text('Alerts, Frame'))
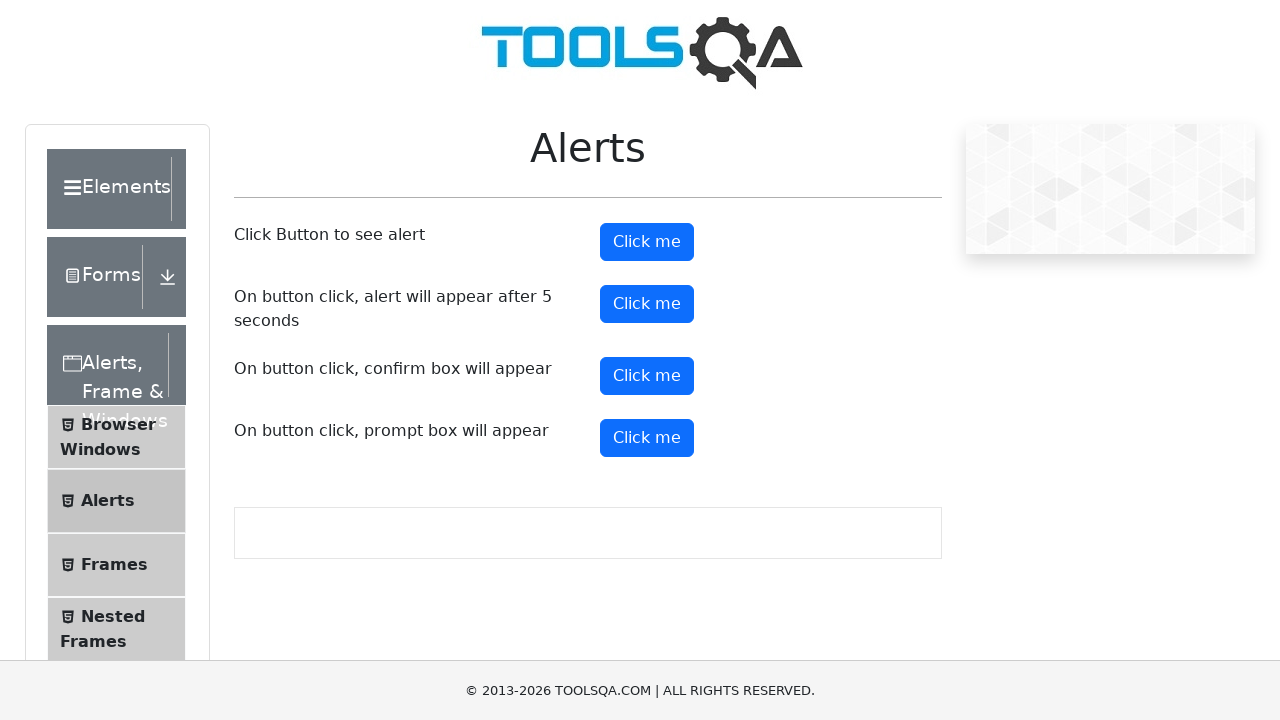

Verified navigation to Alerts page
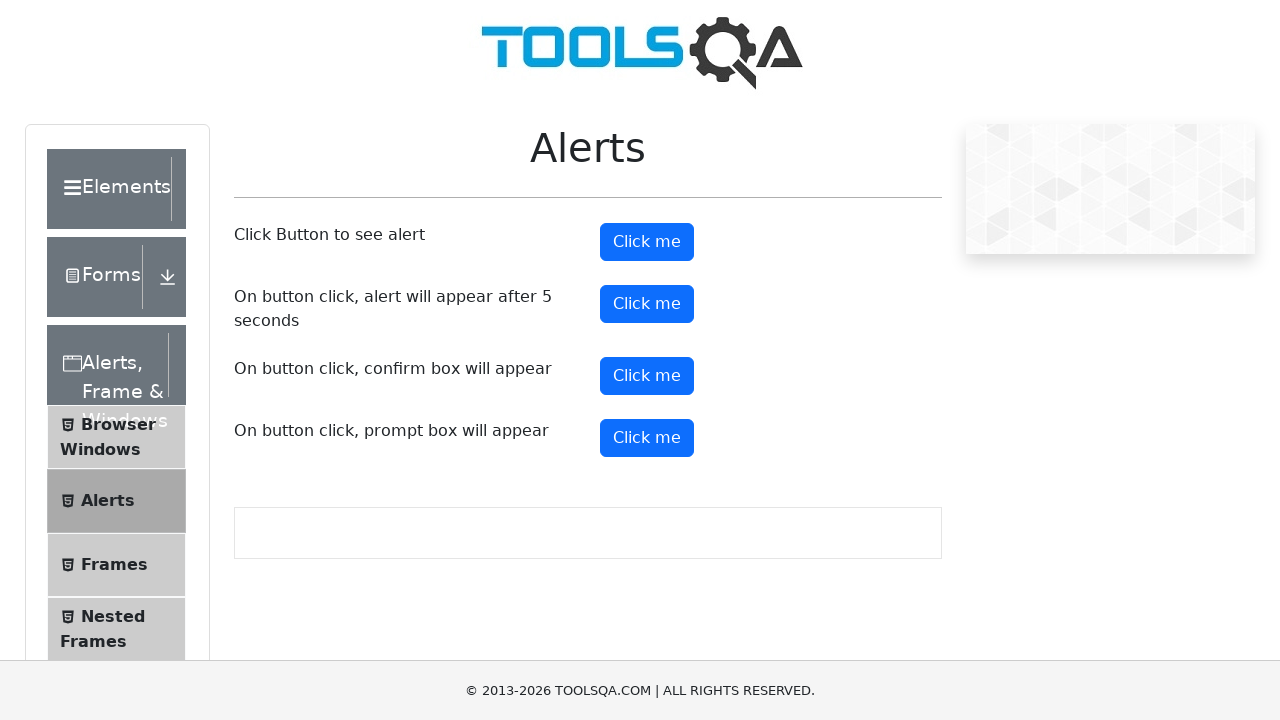

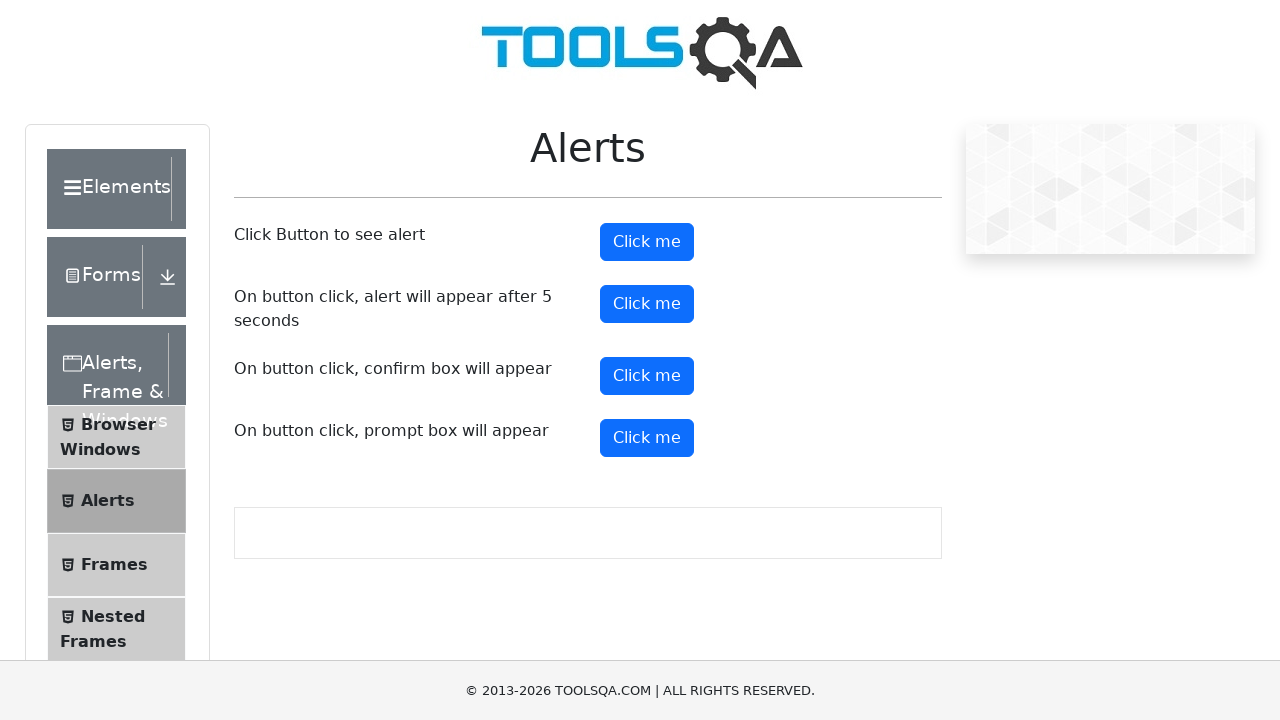